Tests dropdown selection functionality by selecting an option from a dropdown menu using different selection methods

Starting URL: http://the-internet.herokuapp.com/dropdown

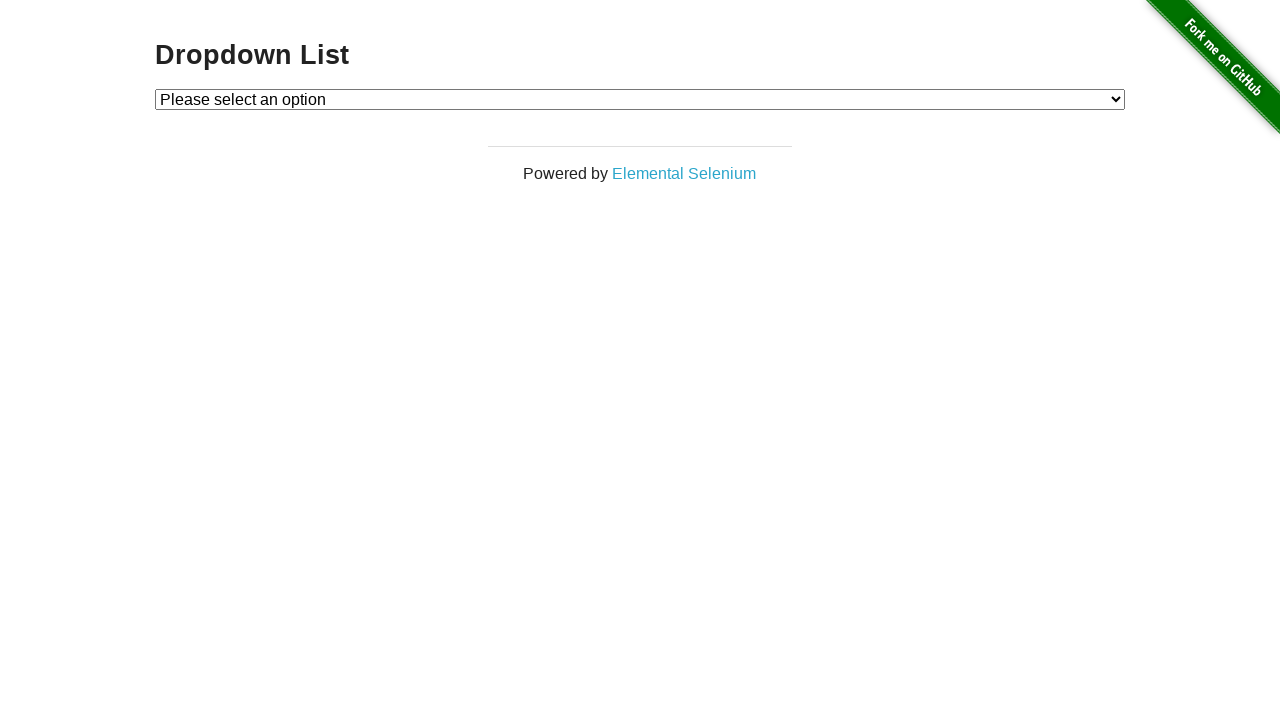

Located the dropdown menu element
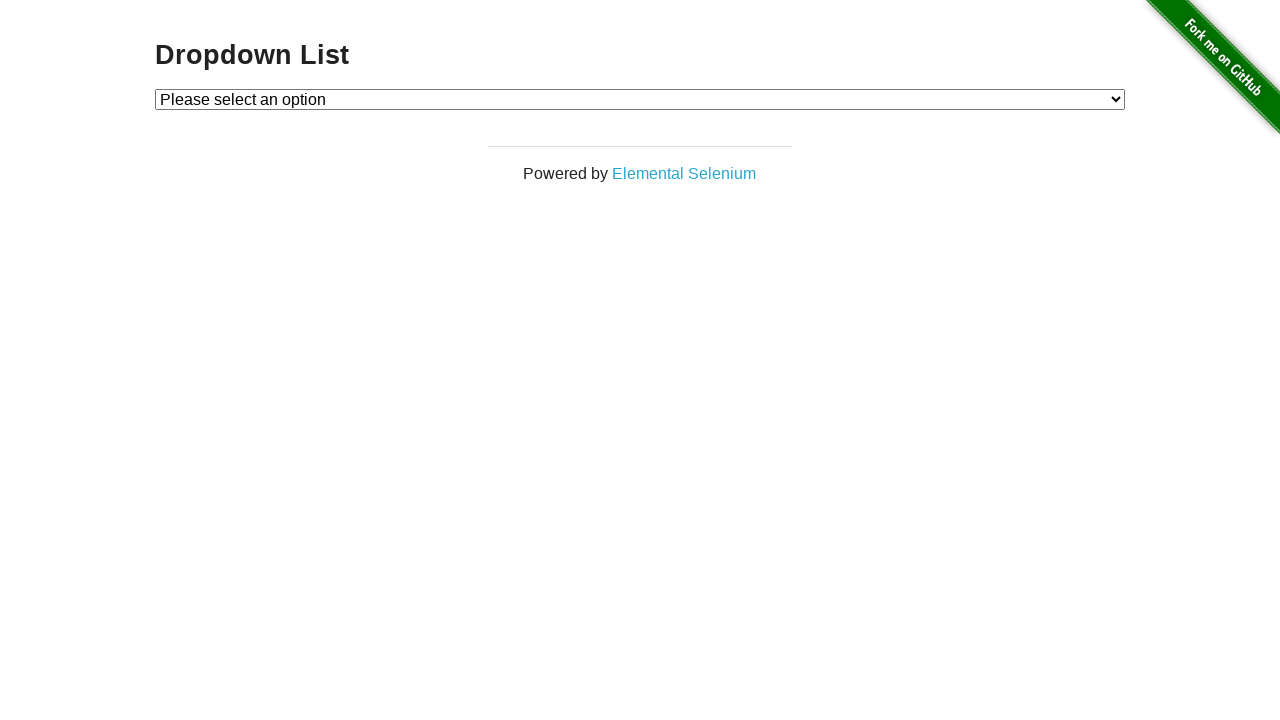

Selected option at index 2 (Option 2) from the dropdown menu on #dropdown
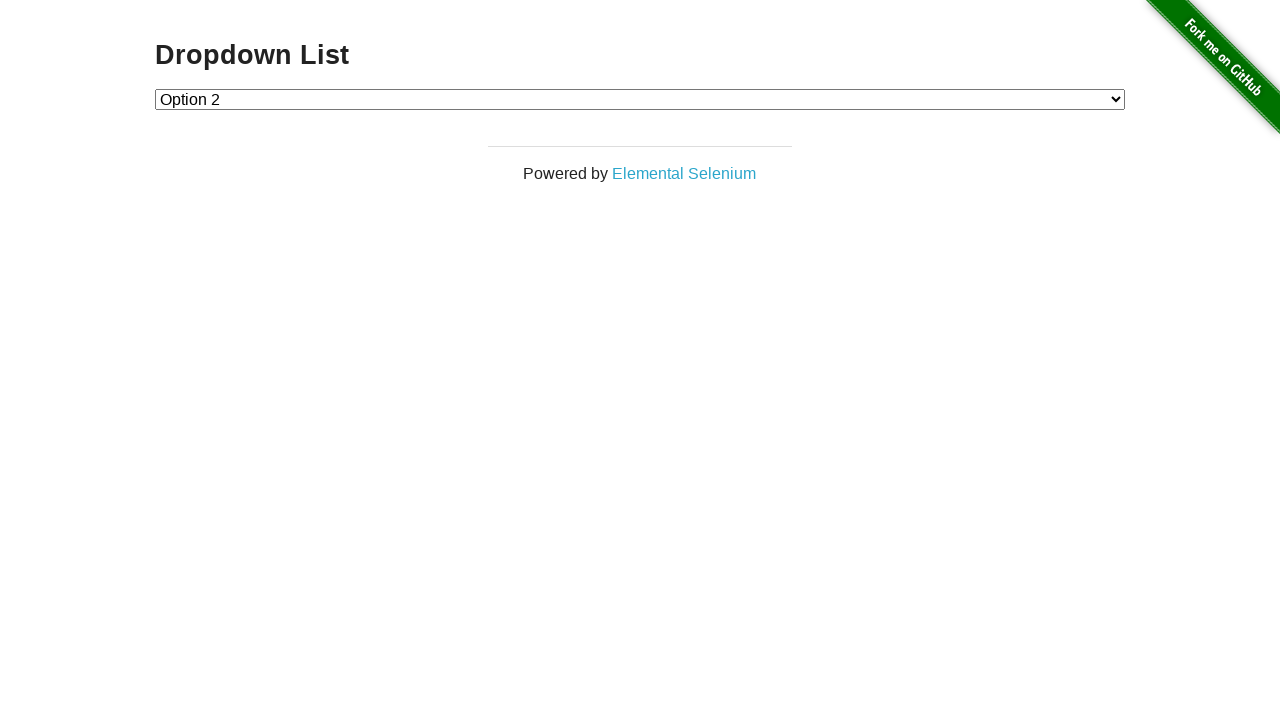

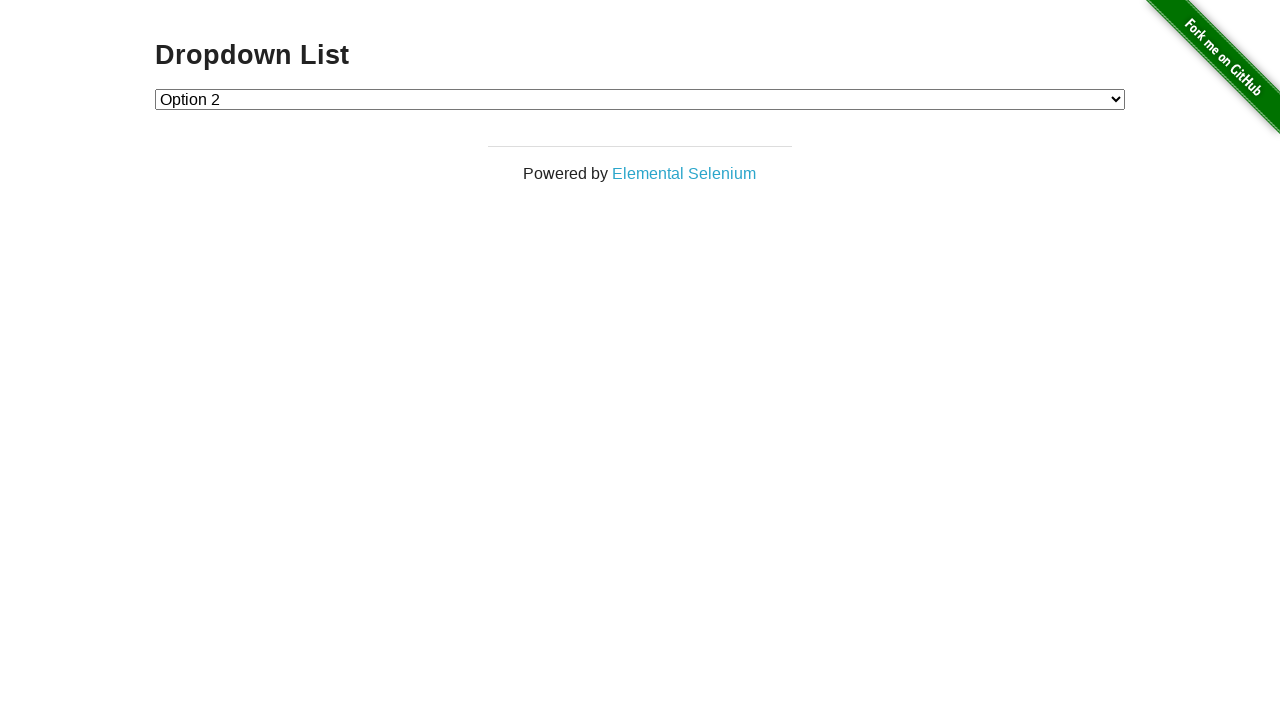